Tests table sorting on the second table using semantic class selectors by clicking the "dues" column header

Starting URL: http://the-internet.herokuapp.com/tables

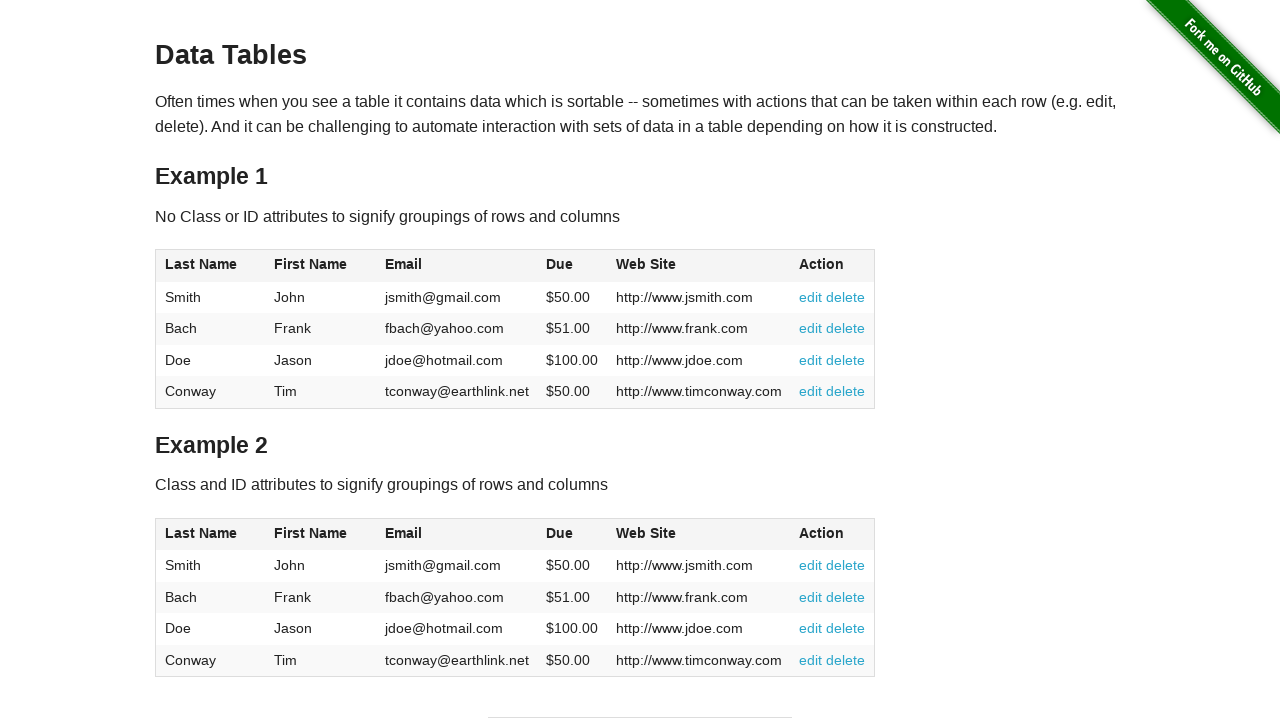

Clicked the 'dues' column header in table2 to sort at (560, 533) on #table2 thead .dues
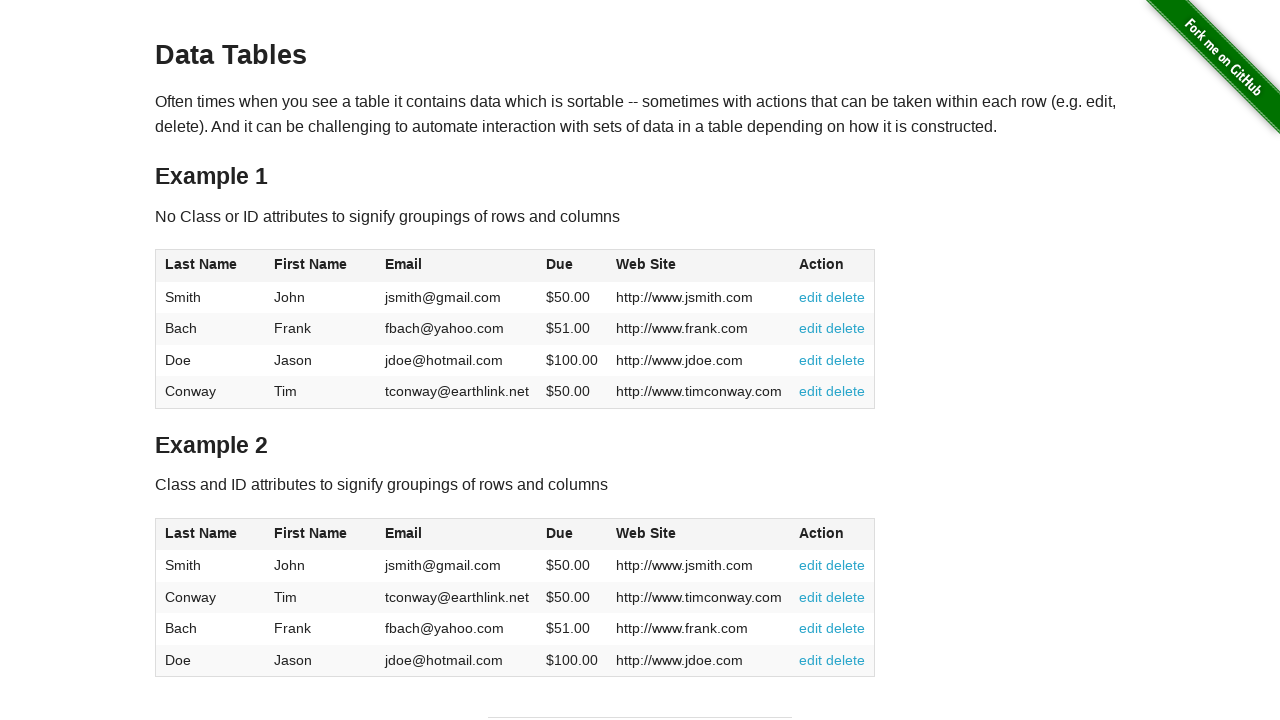

Verified table2 body dues cells are visible after sorting
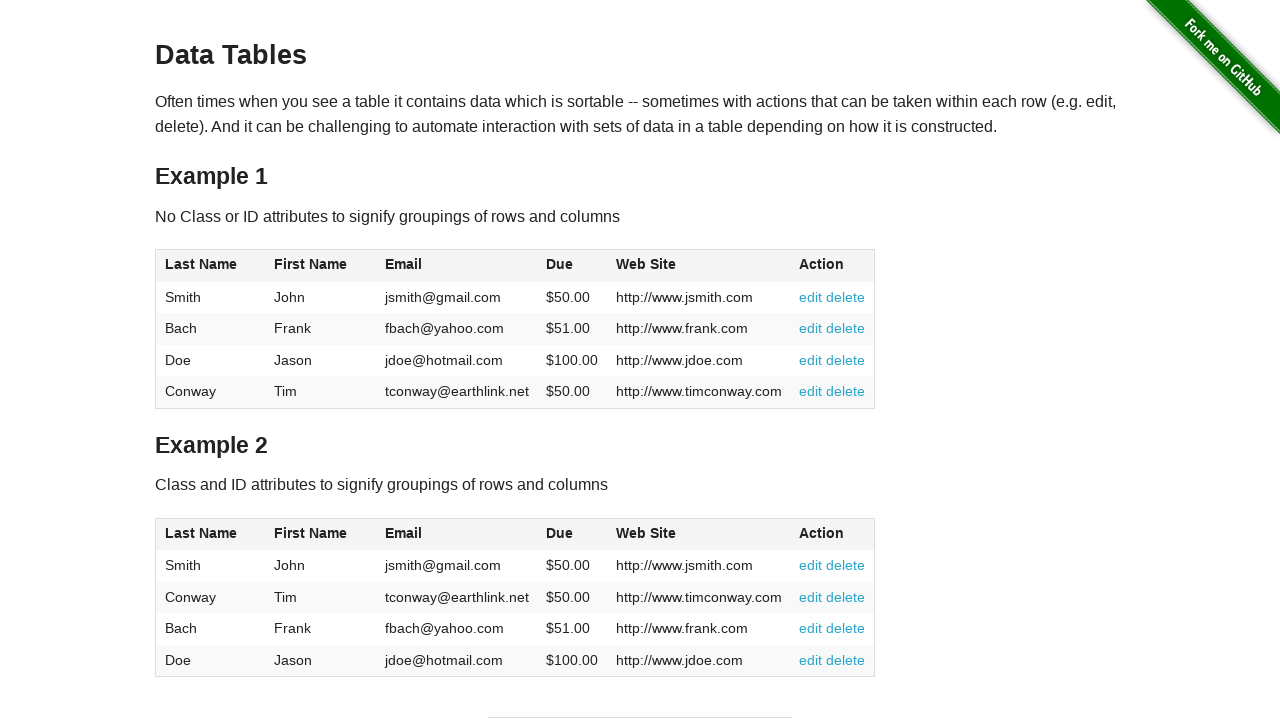

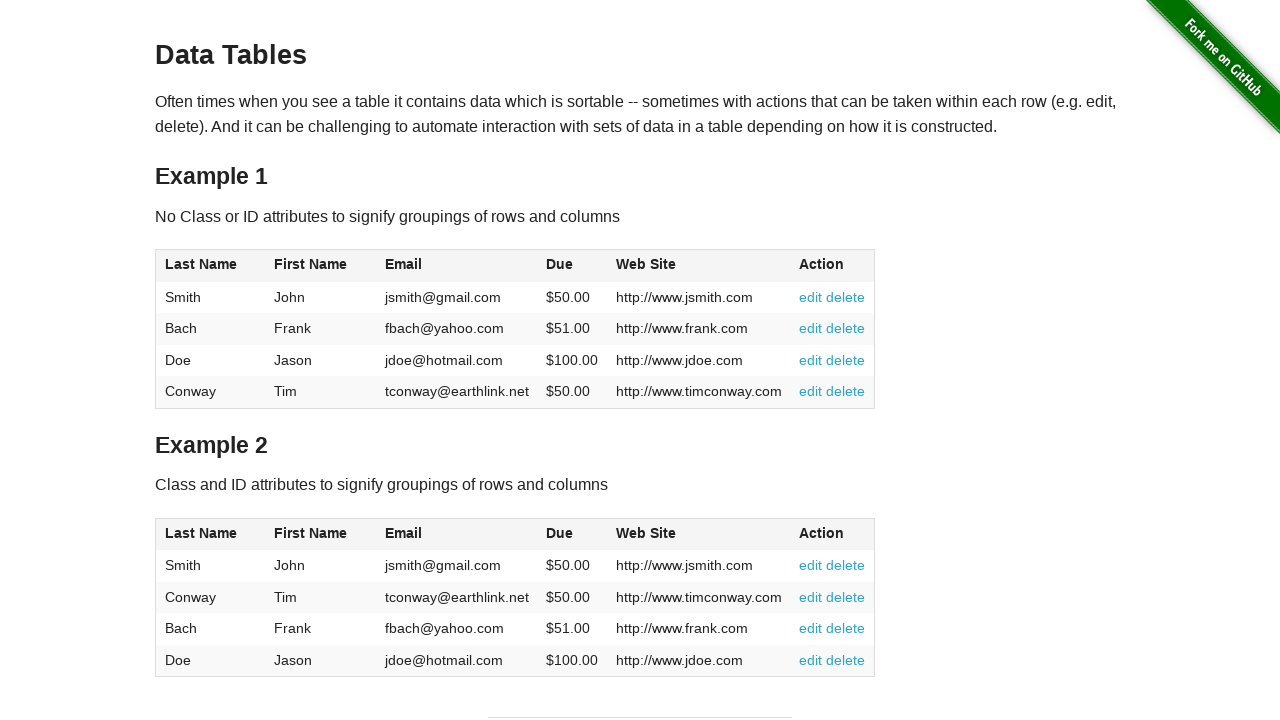